Navigates to QSpiders demo app, clicks on "Experience the" link, then clicks on "Web Table" section to view product discount information

Starting URL: https://demoapps.qspiders.com/

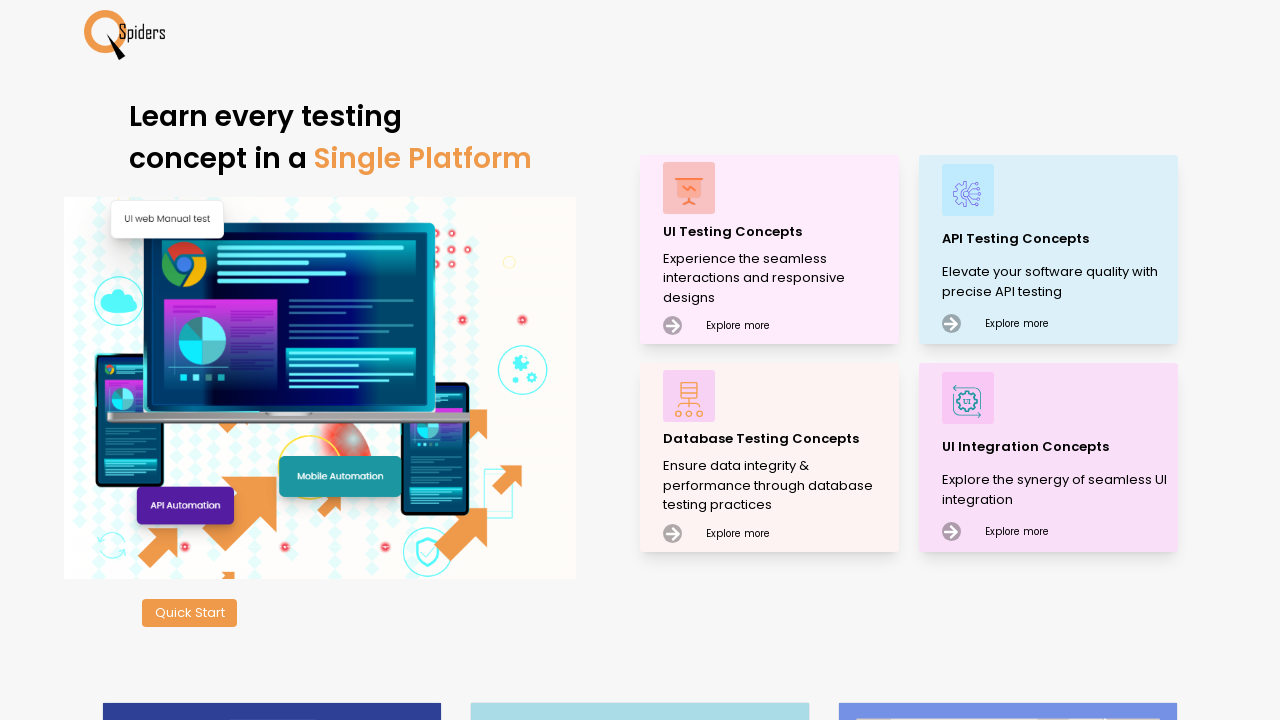

Clicked on 'Experience the' link at (770, 250) on a:has-text('Experience the')
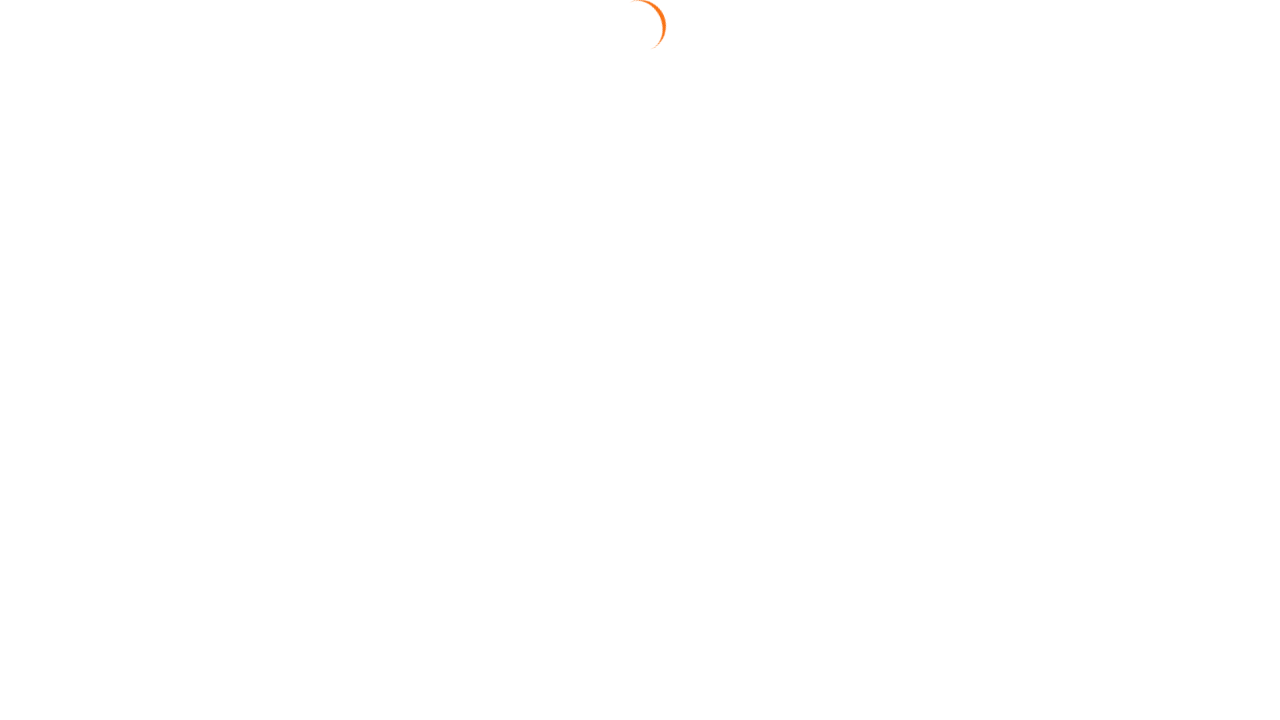

Waited 2 seconds for page to load
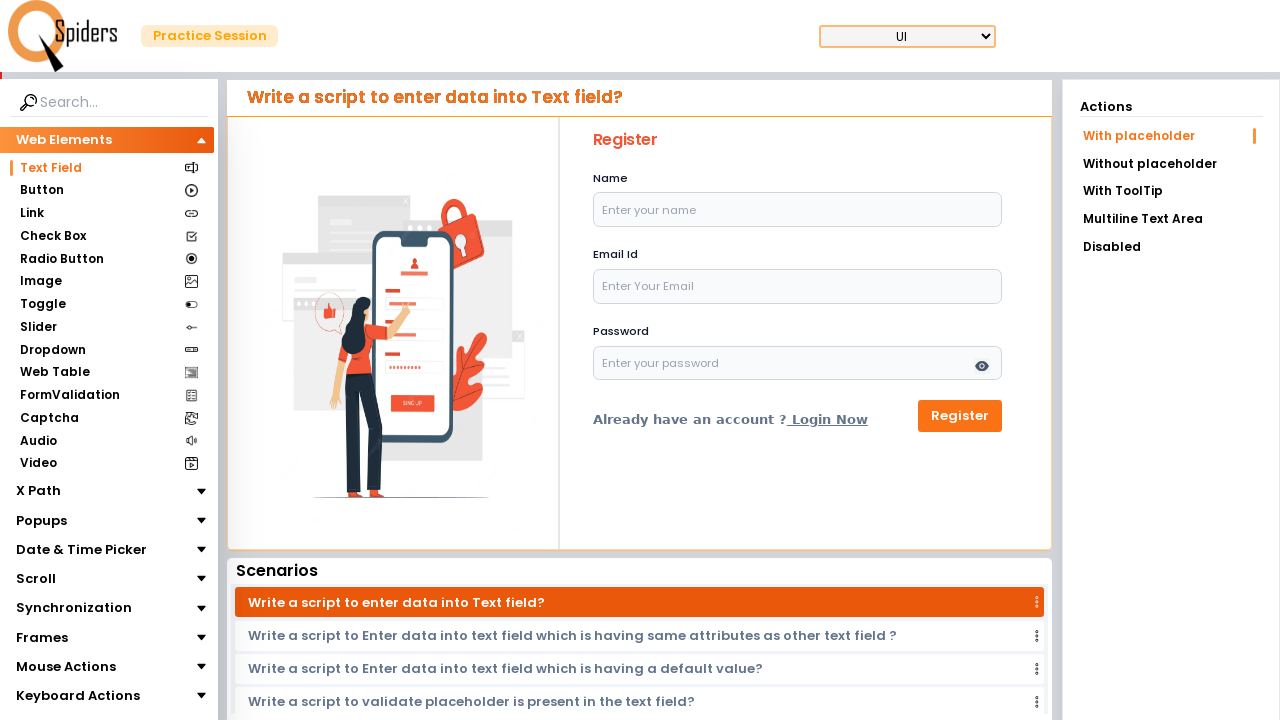

Clicked on 'Web Table' section at (54, 373) on xpath=//section[text()='Web Table']
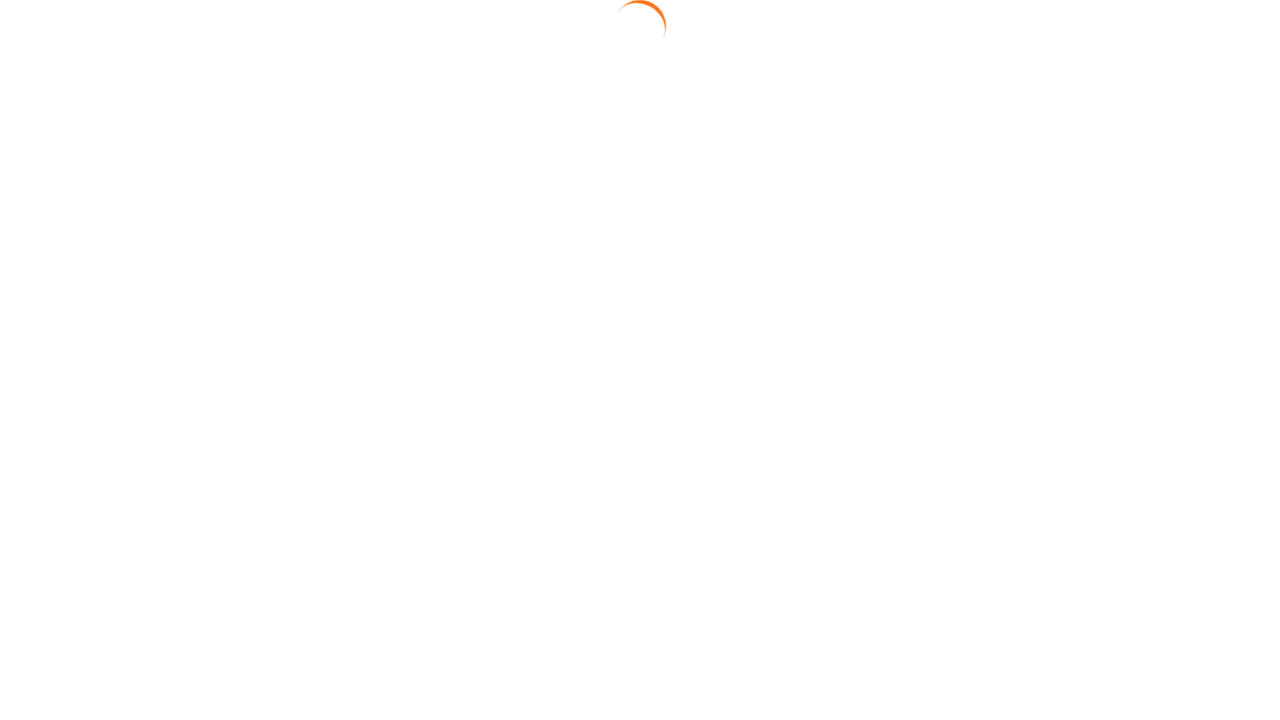

Web Table loaded and product discount information is visible
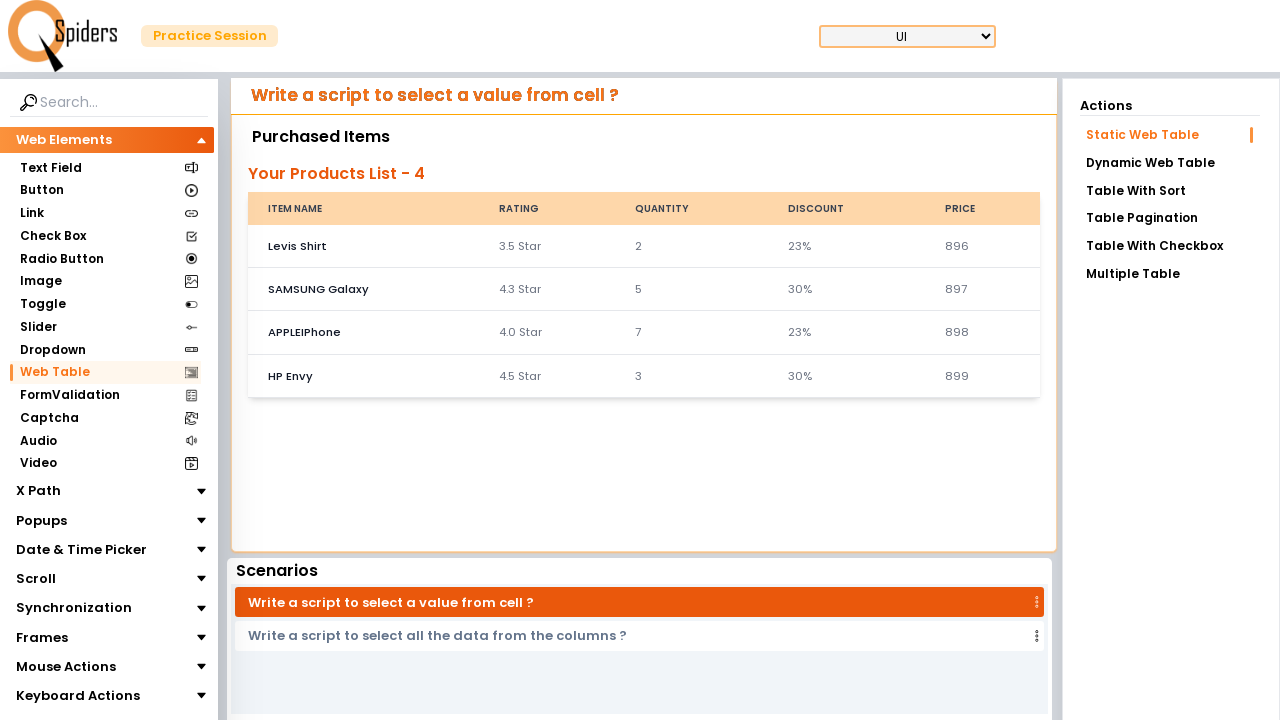

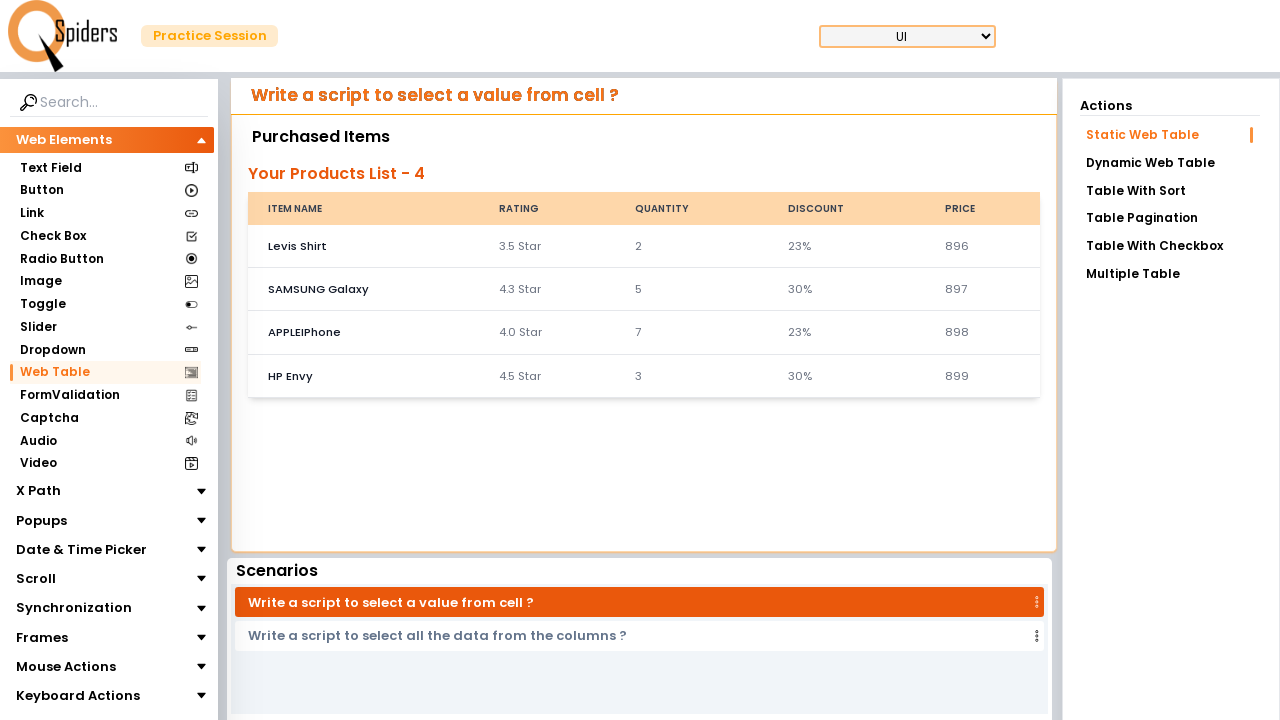